Tests a practice form on Rahul Shetty Academy by filling out various form fields (email, password, name, checkbox, radio button), submitting the form, and verifying a success message is displayed.

Starting URL: https://rahulshettyacademy.com/angularpractice/

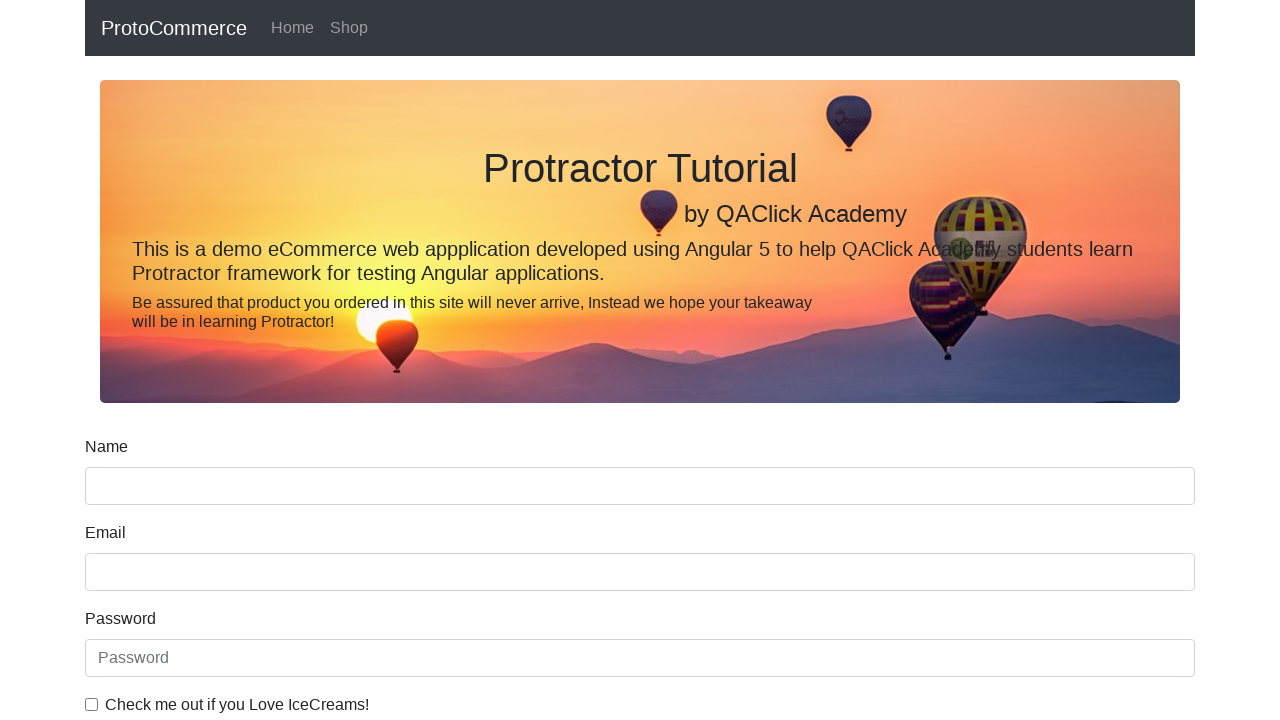

Filled email field with 'hello@gmail.com' on input[name='email']
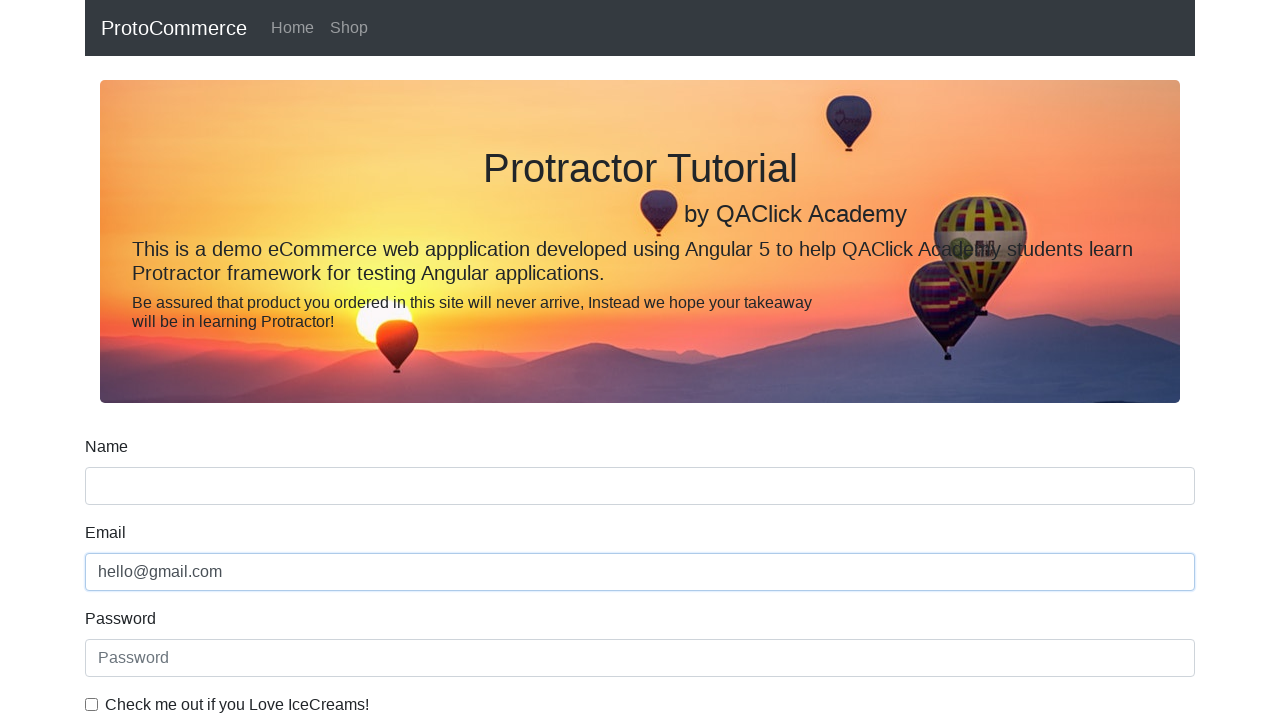

Filled password field with '123456' on #exampleInputPassword1
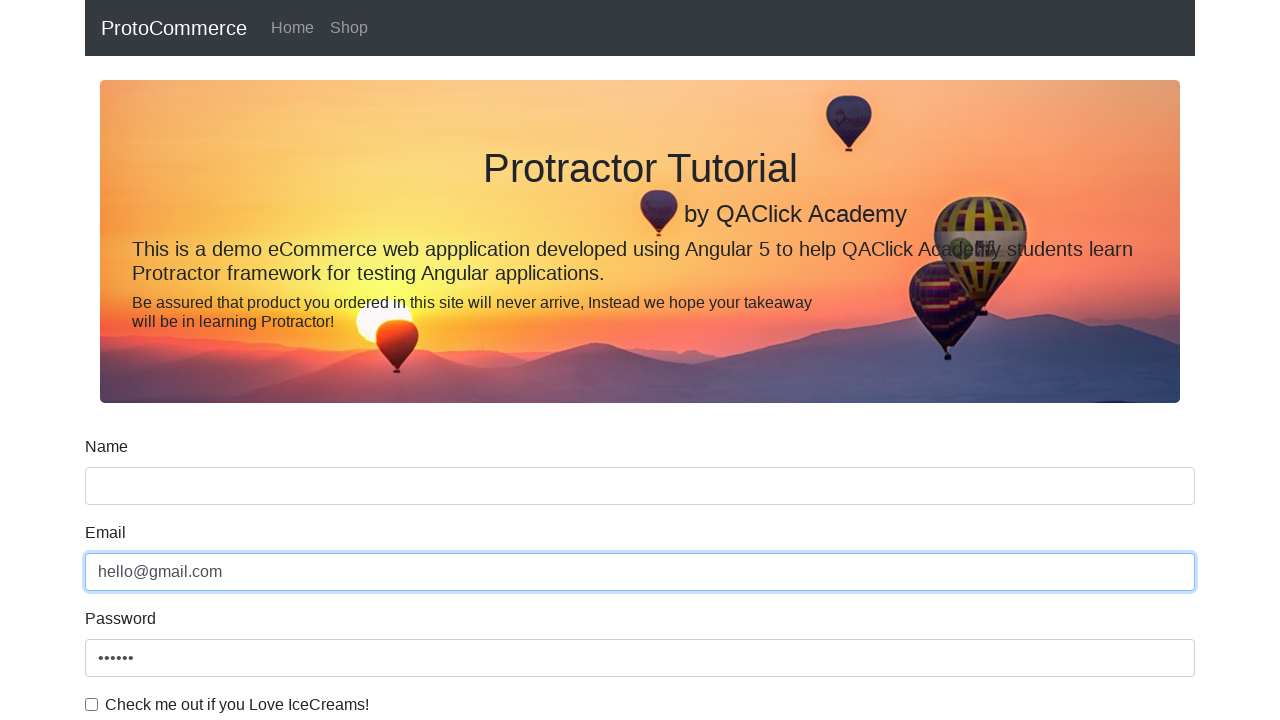

Clicked the checkbox at (92, 704) on #exampleCheck1
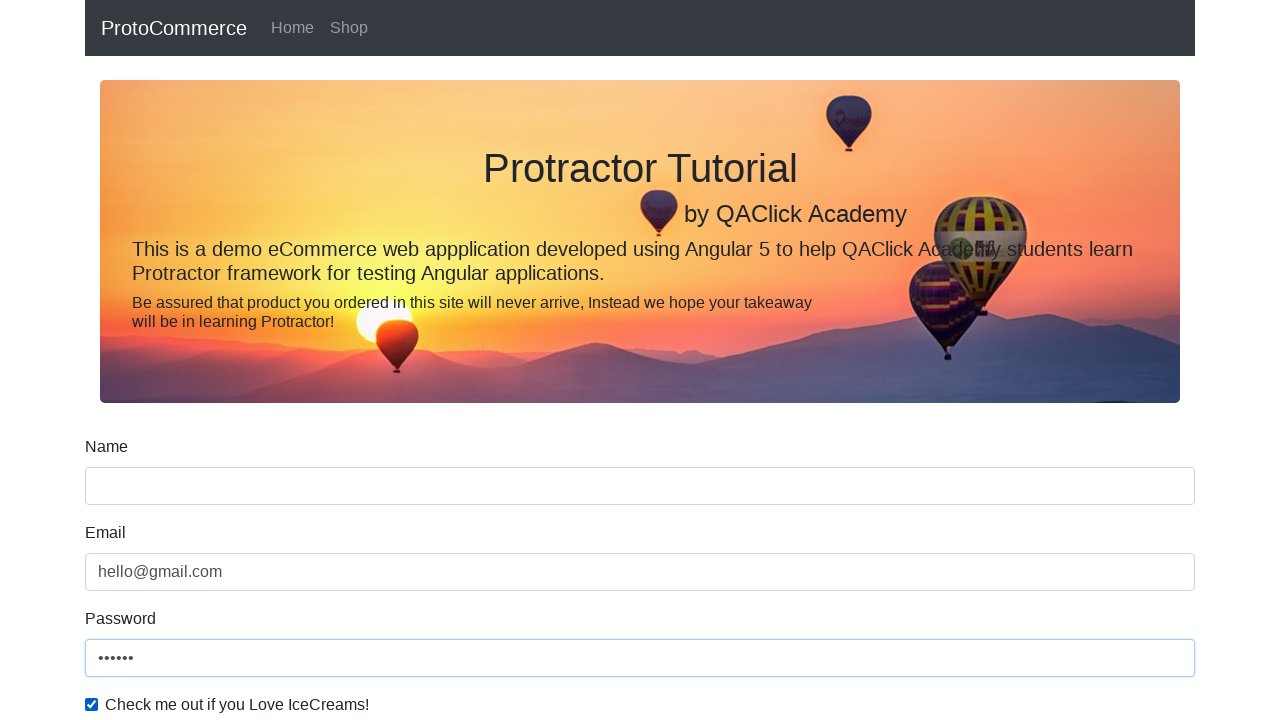

Filled name field with 'Rahul' on input[name='name']
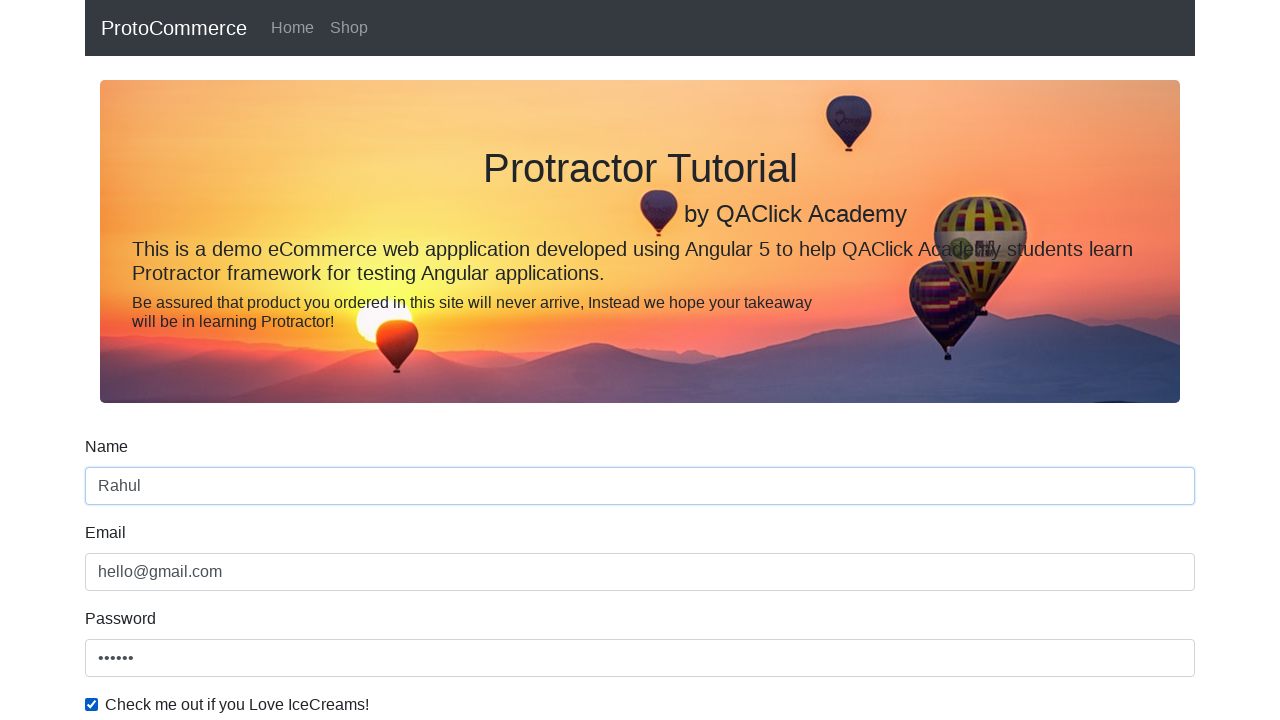

Clicked the radio button at (238, 360) on #inlineRadio1
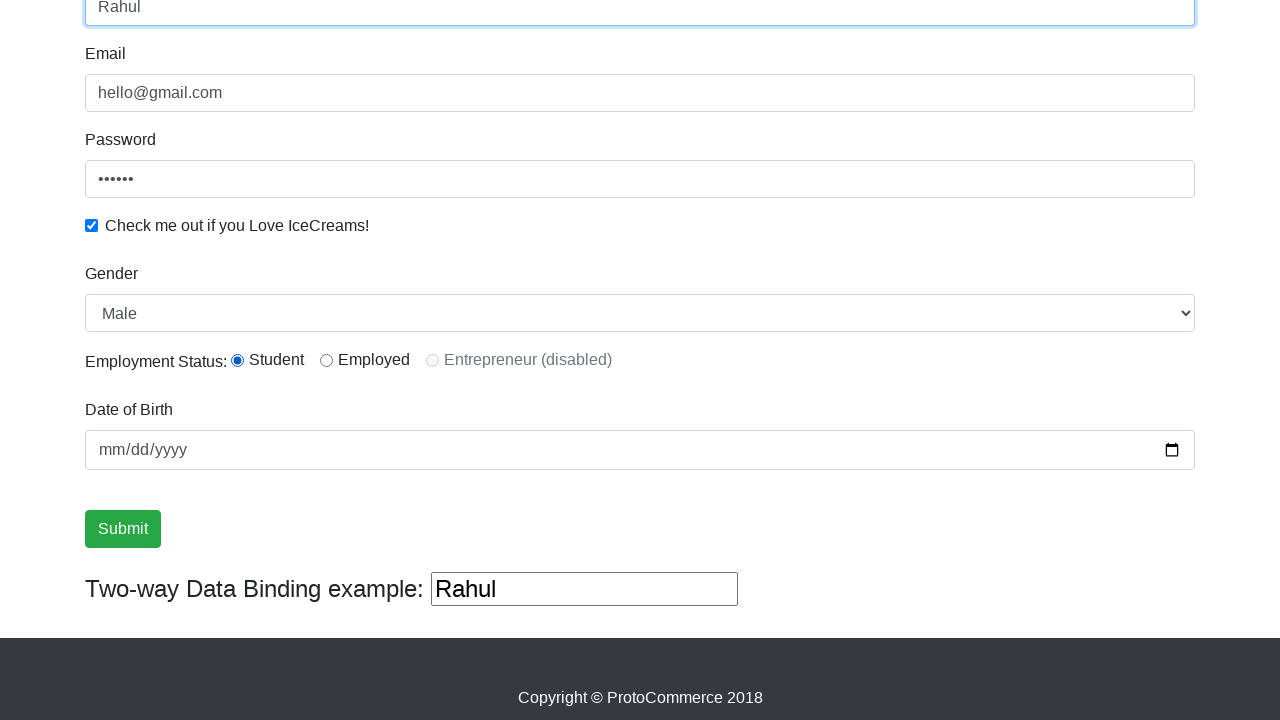

Clicked submit button to submit the form at (123, 529) on input[type='submit']
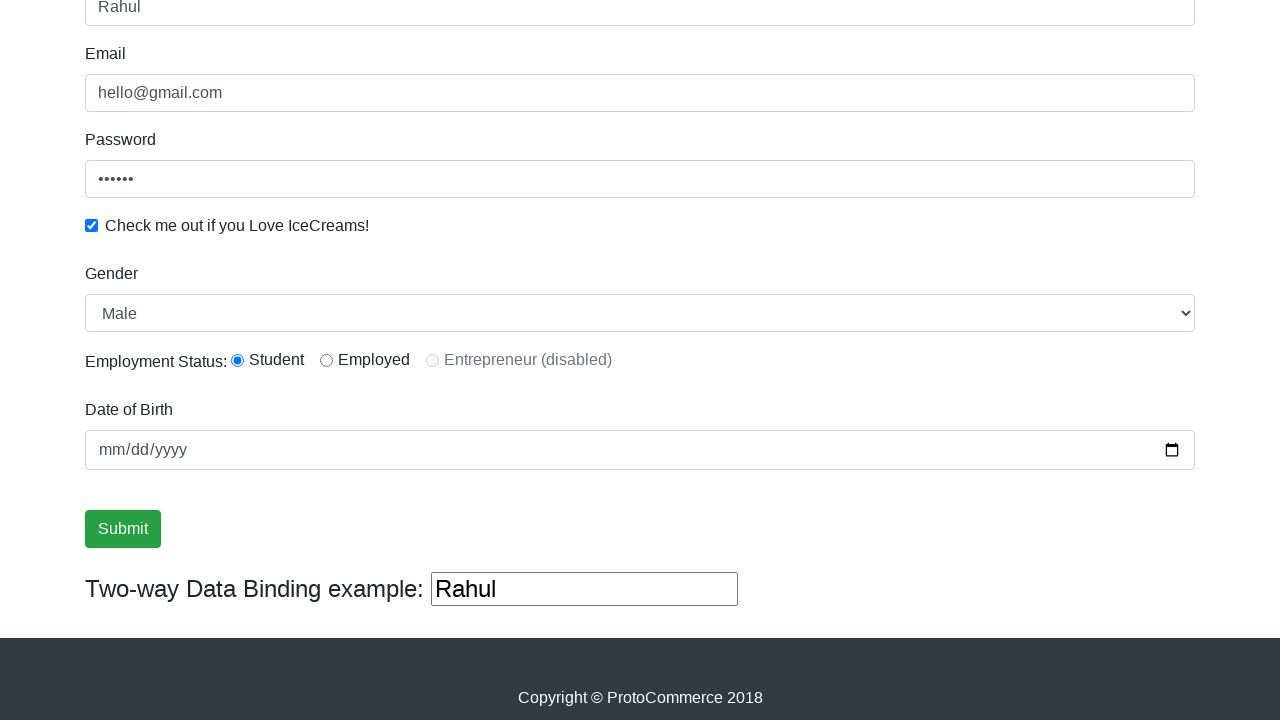

Success message appeared
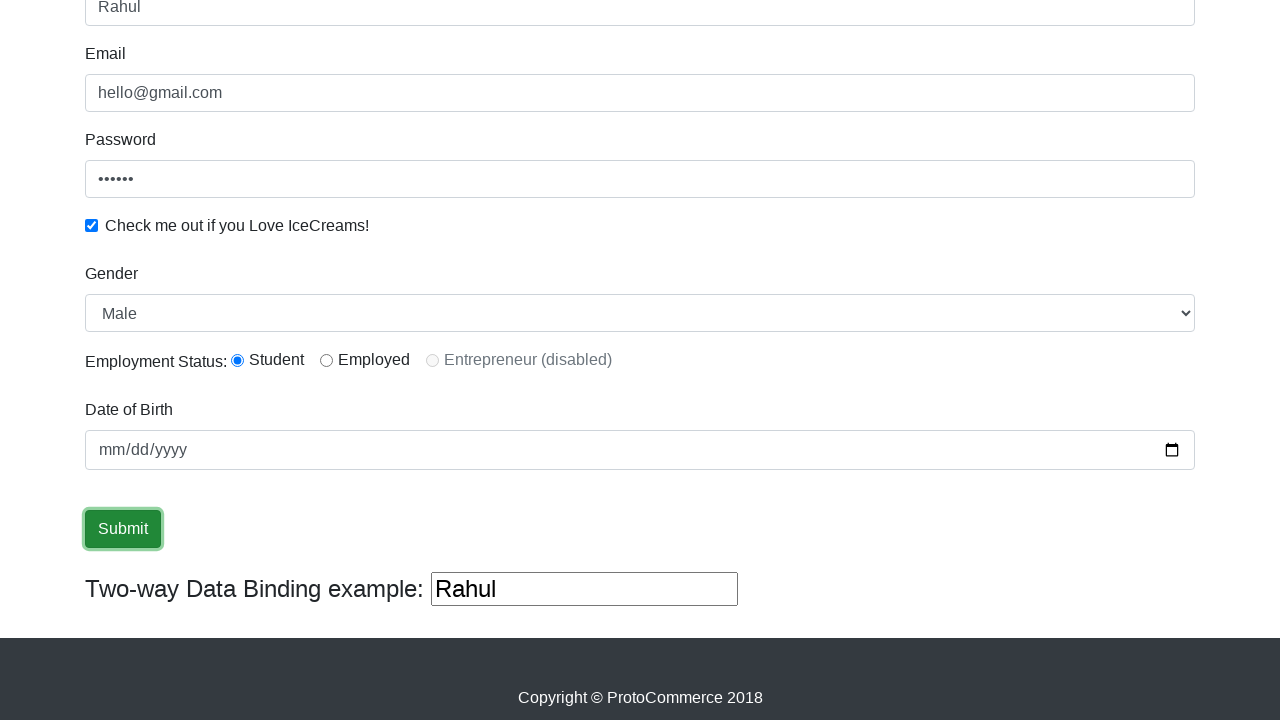

Verified 'Success' text in success message
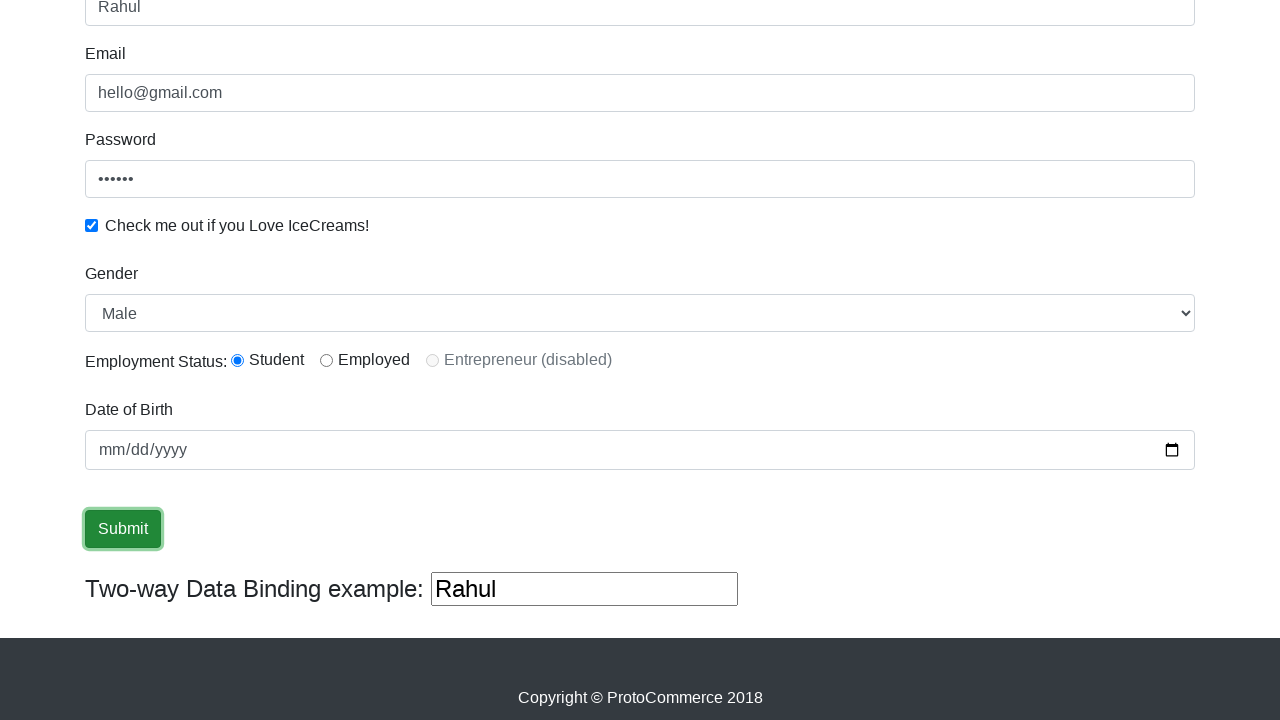

Filled third text input field with 'RahulHelloAgain' on (//input[@type='text'])[3]
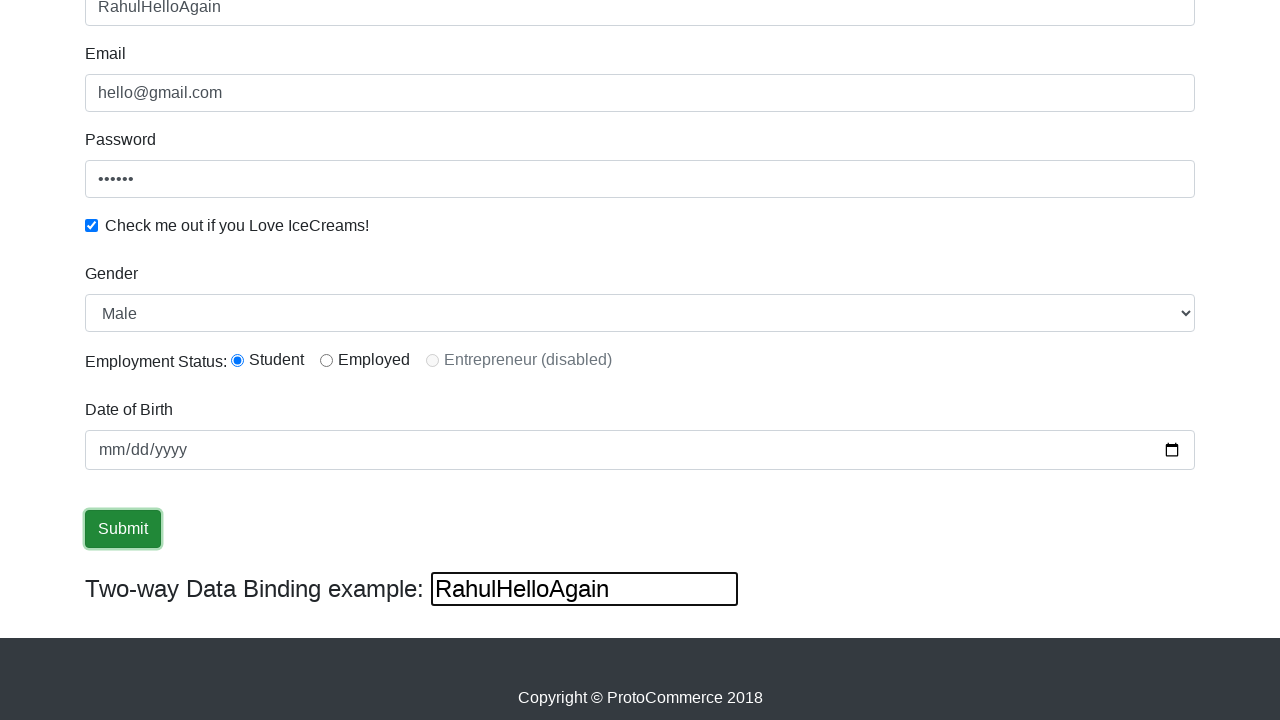

Cleared the third text input field on (//input[@type='text'])[3]
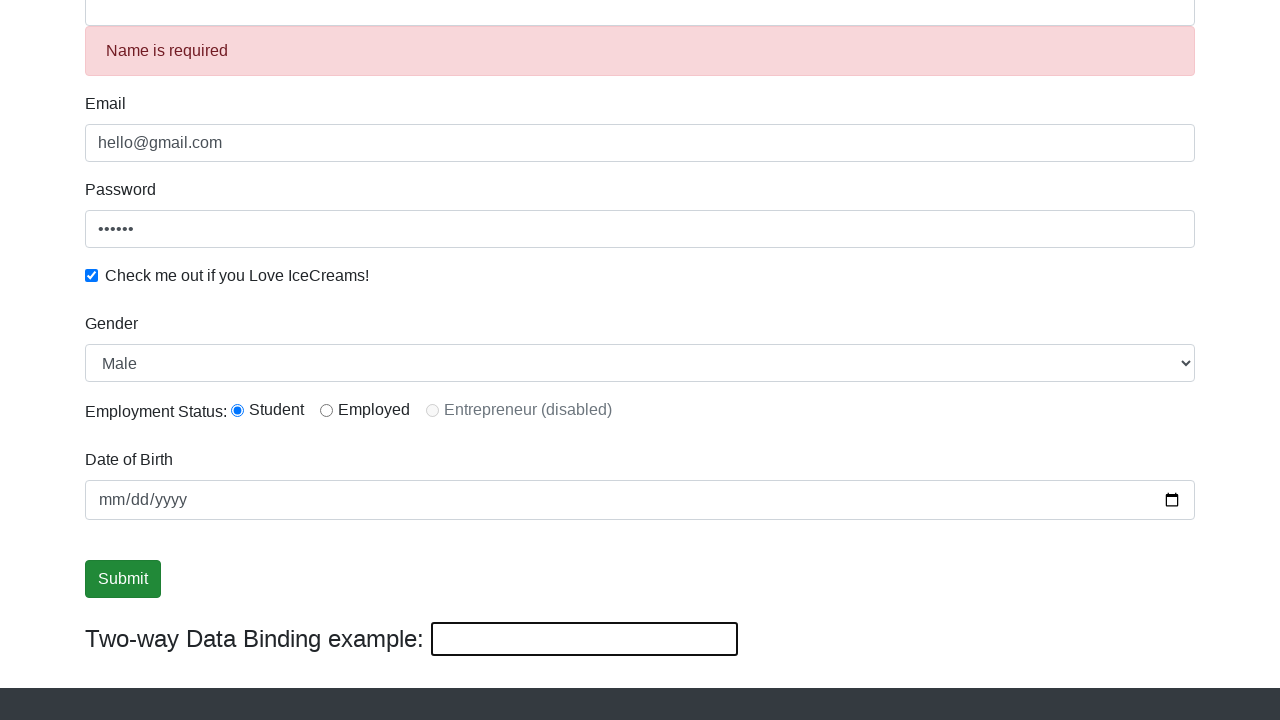

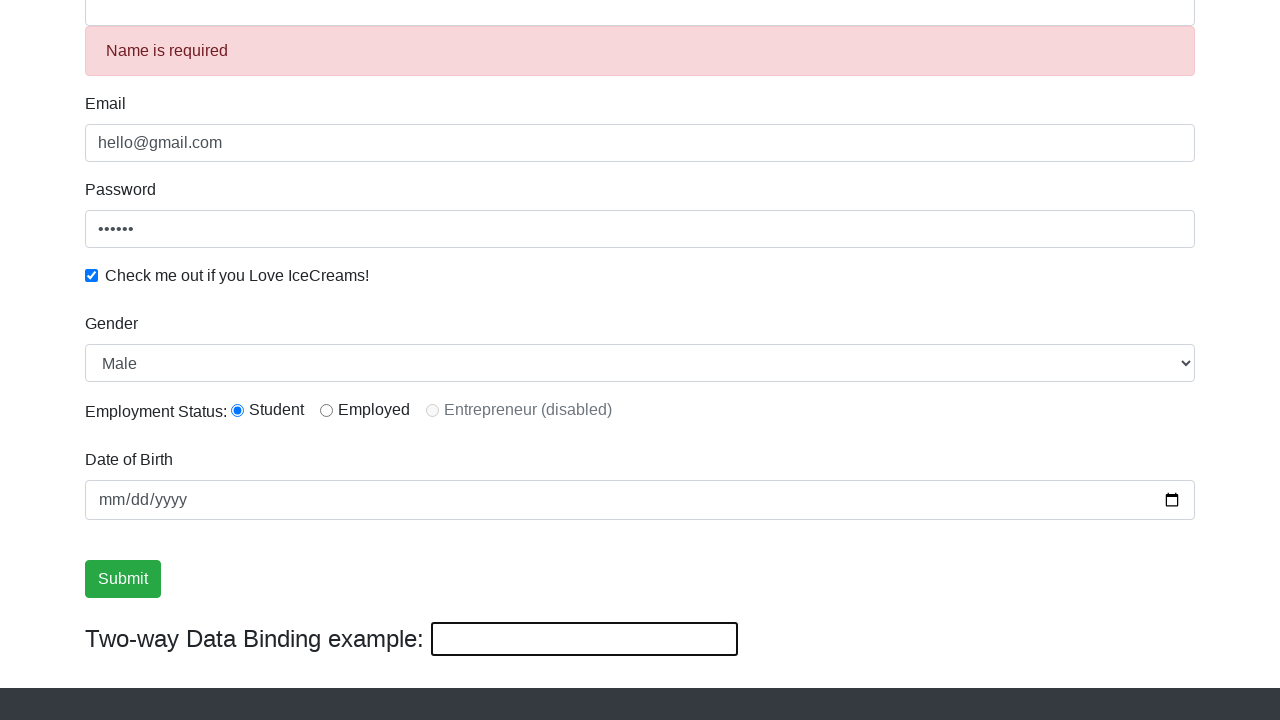